Tests dropdown selection functionality on a registration form by selecting options using different methods (index, value, and visible text)

Starting URL: https://demo.automationtesting.in/Register.html

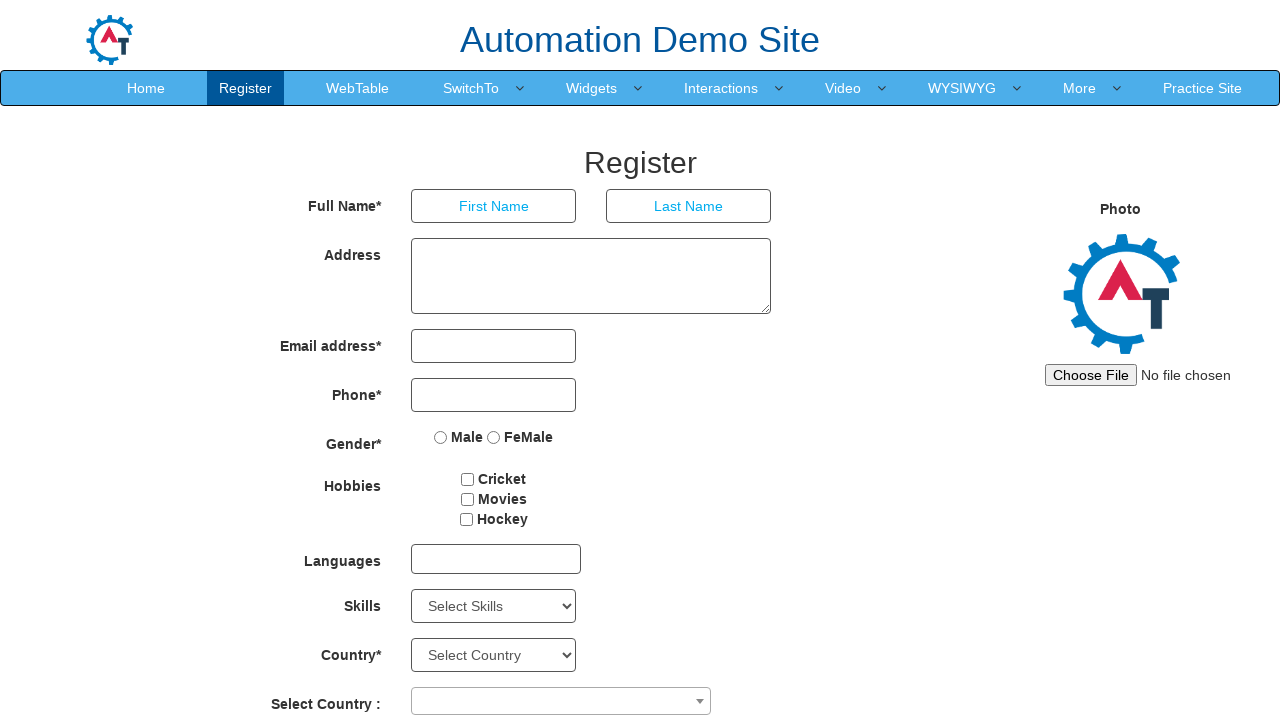

Located Skills dropdown element
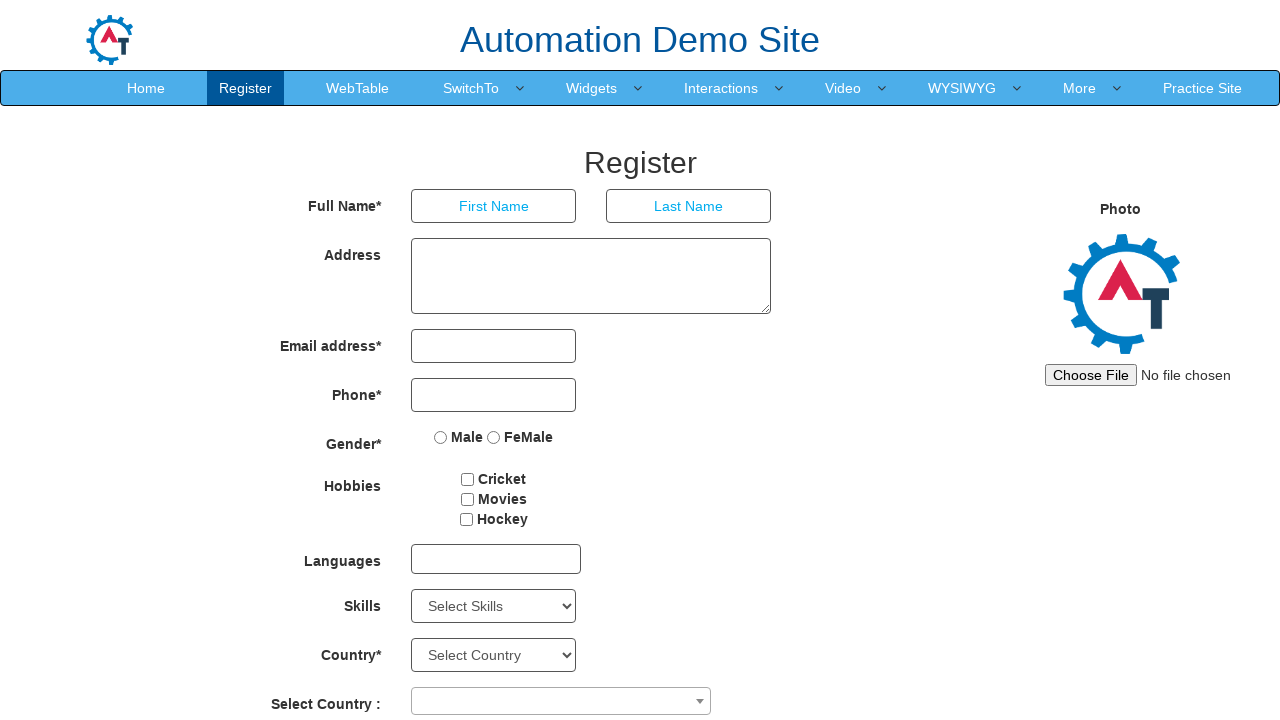

Selected Skills dropdown option by index 5 (6th option) on #Skills
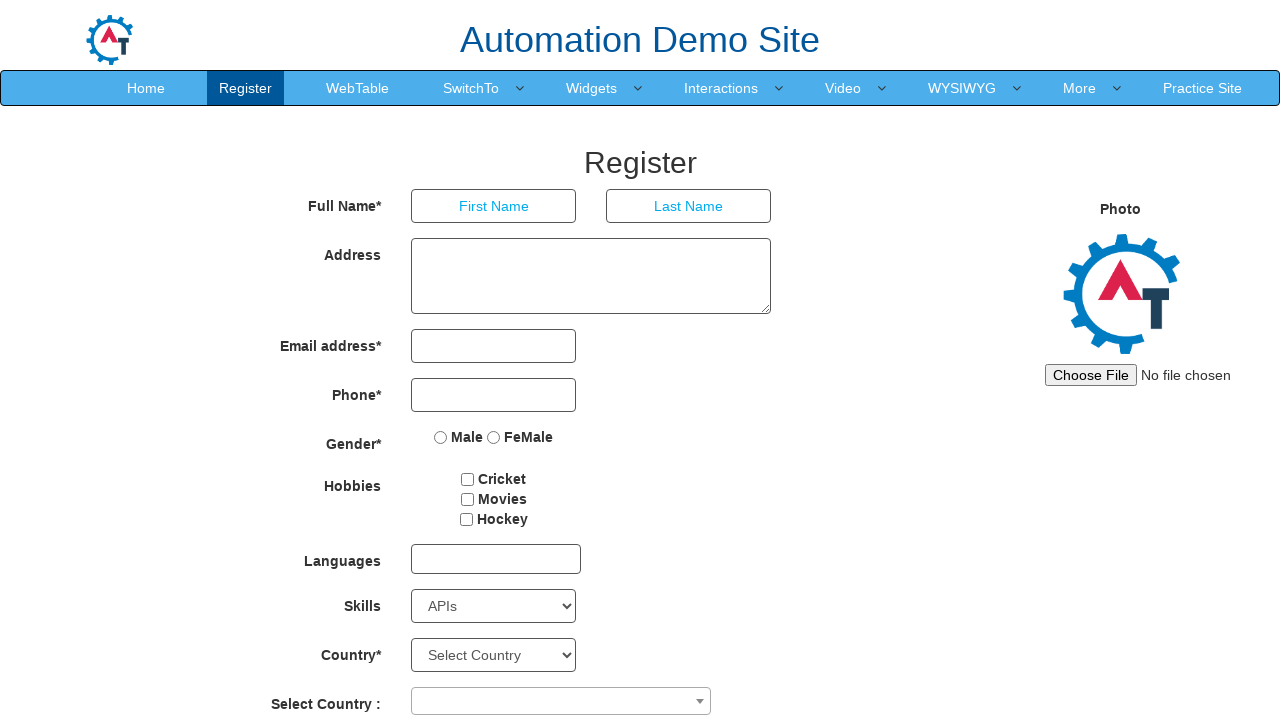

Selected Skills dropdown option by value 'Adobe Photoshop' on #Skills
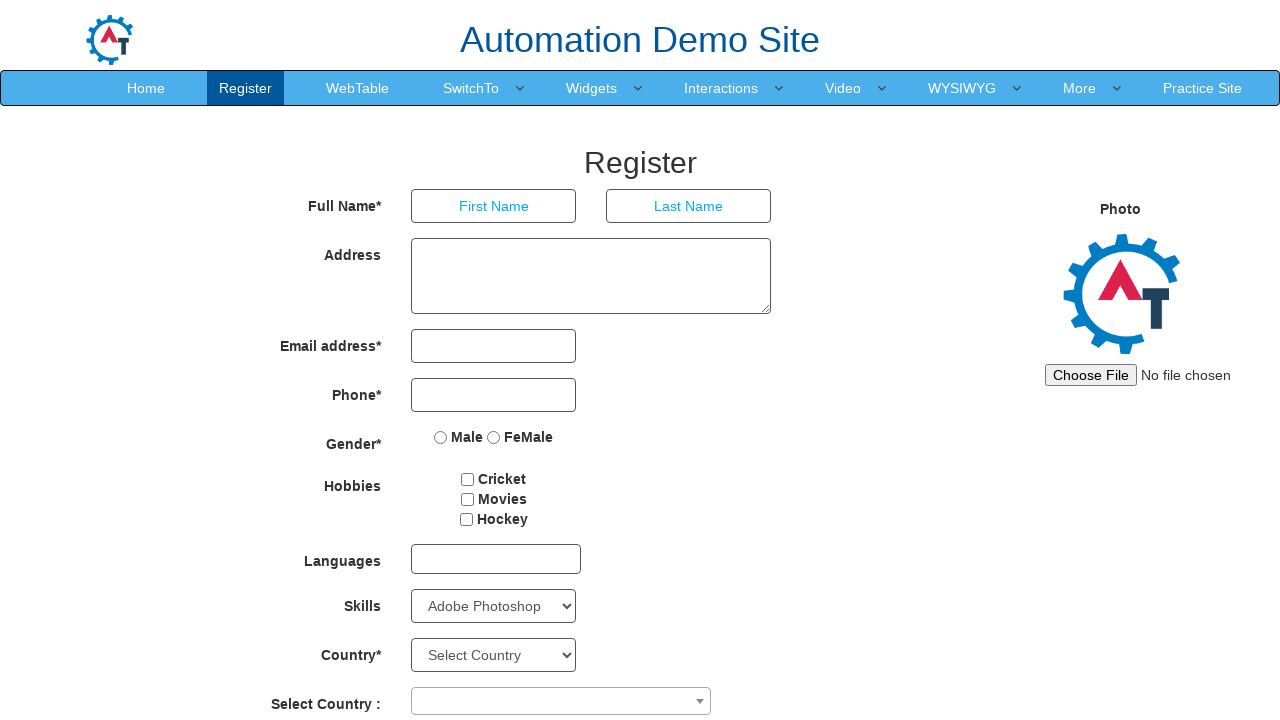

Selected Skills dropdown option by visible text 'Javascript' on #Skills
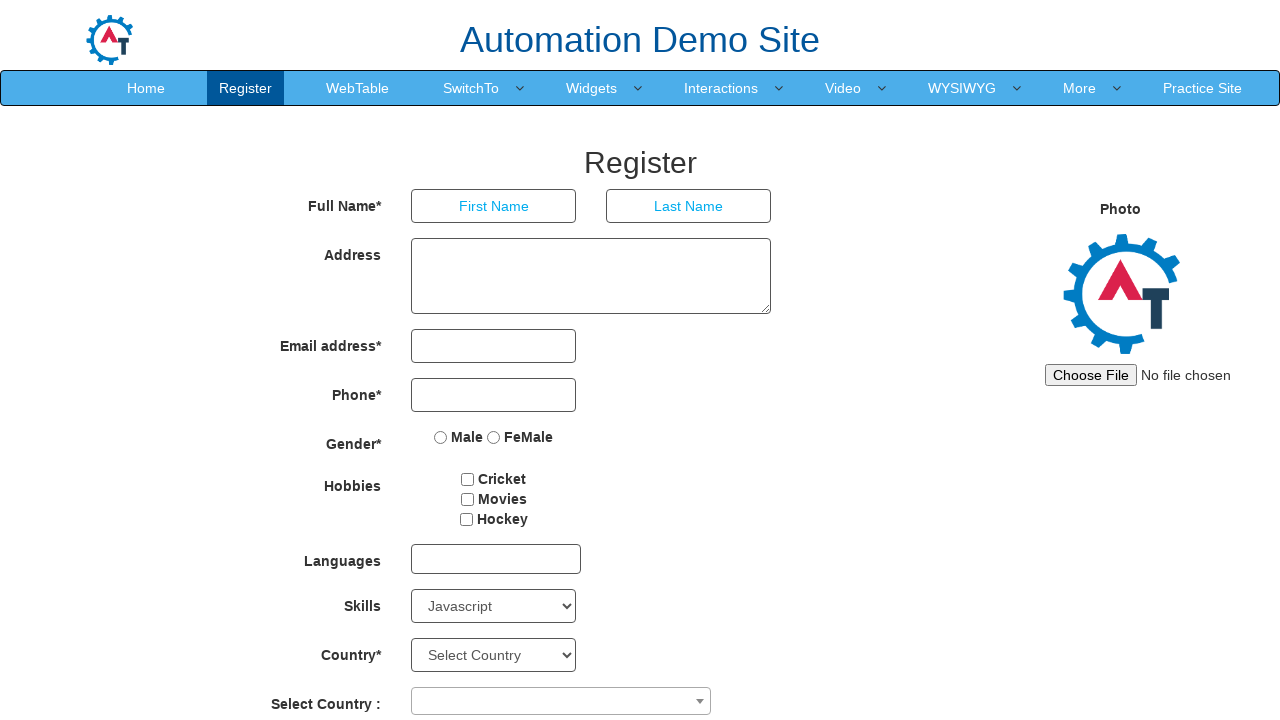

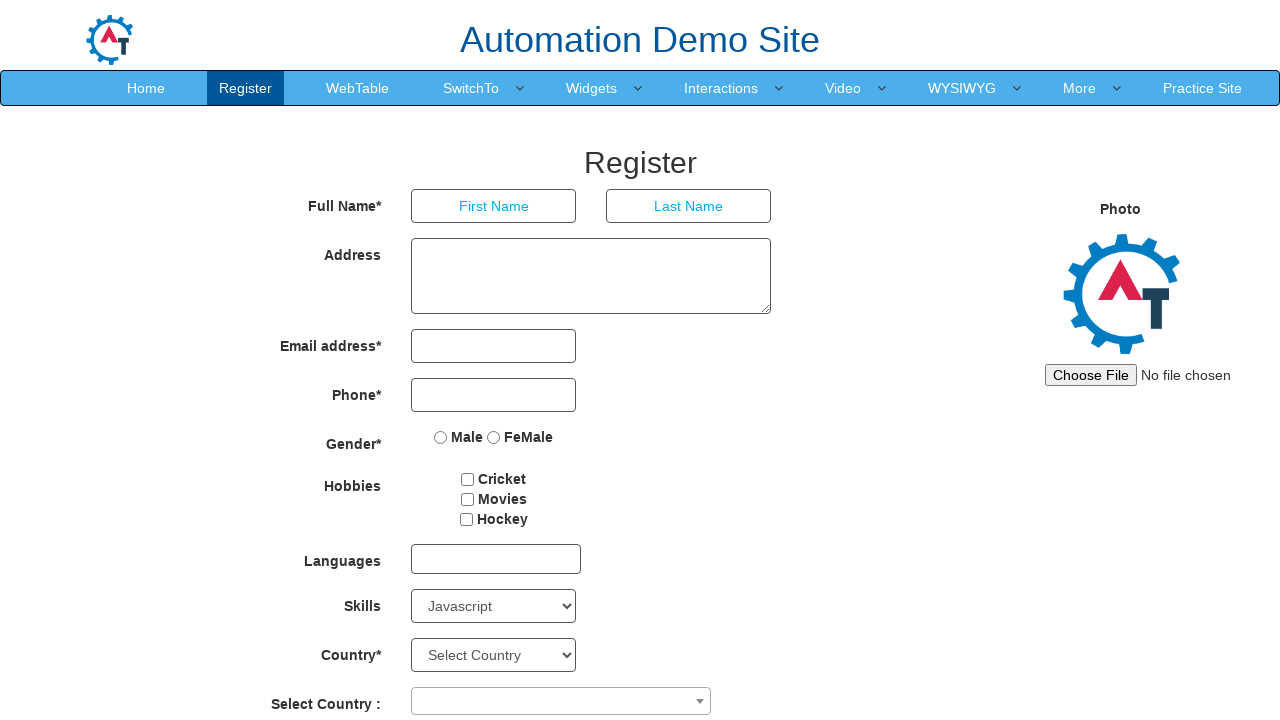